Tests navigation on a football statistics website by clicking the "All matches" button and selecting "Spain" from a country dropdown filter

Starting URL: https://www.adamchoi.co.uk/overs/detailed

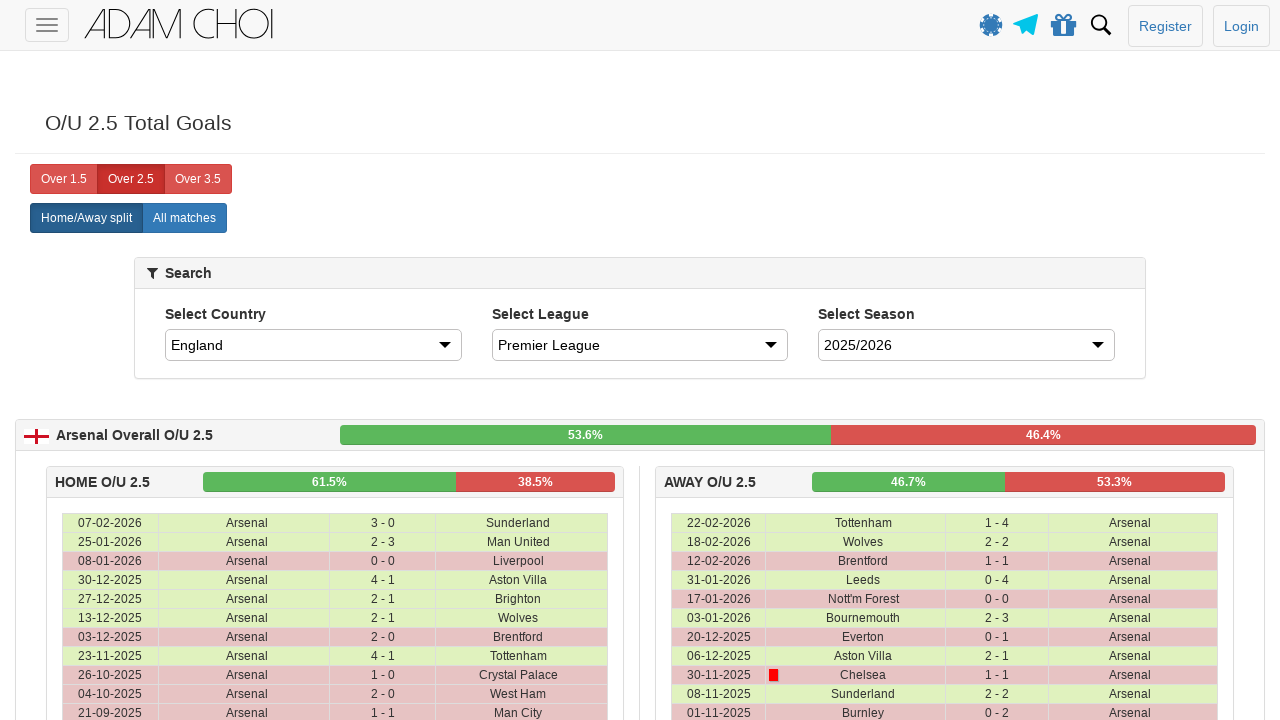

Clicked 'All matches' button at (184, 218) on xpath=//label[@analytics-event="All matches"]
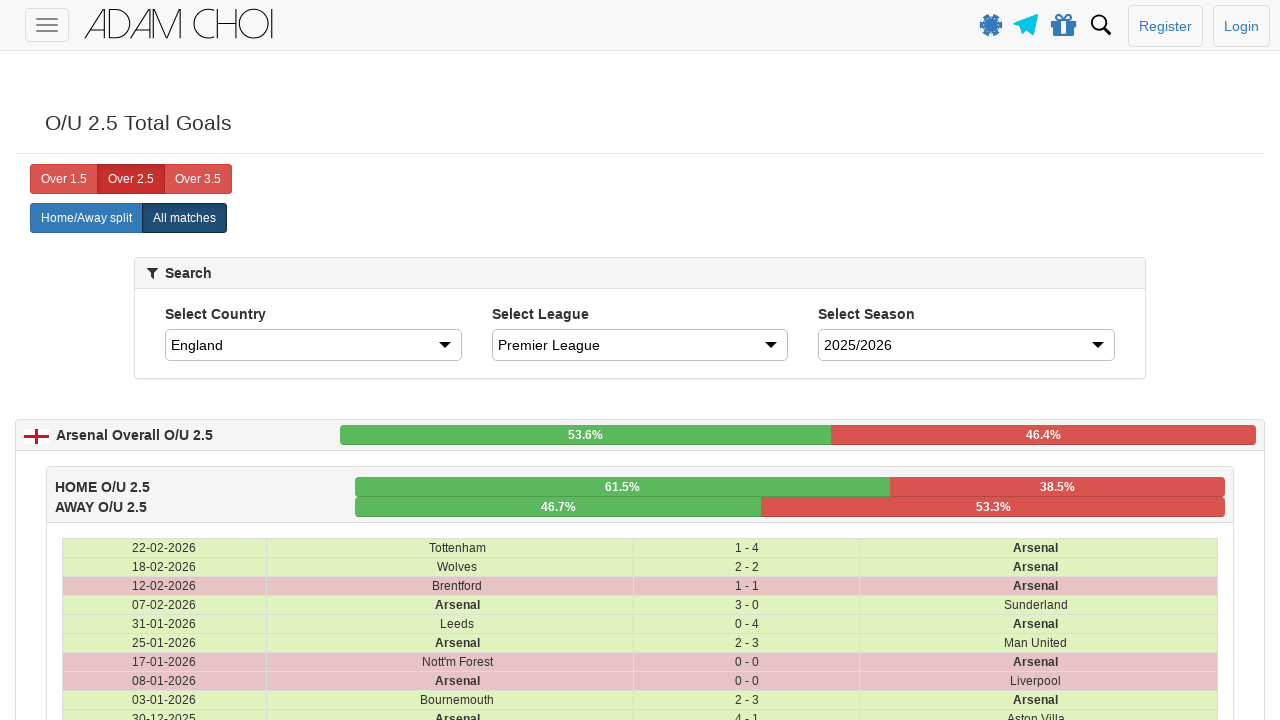

Selected 'Spain' from country dropdown filter on #country
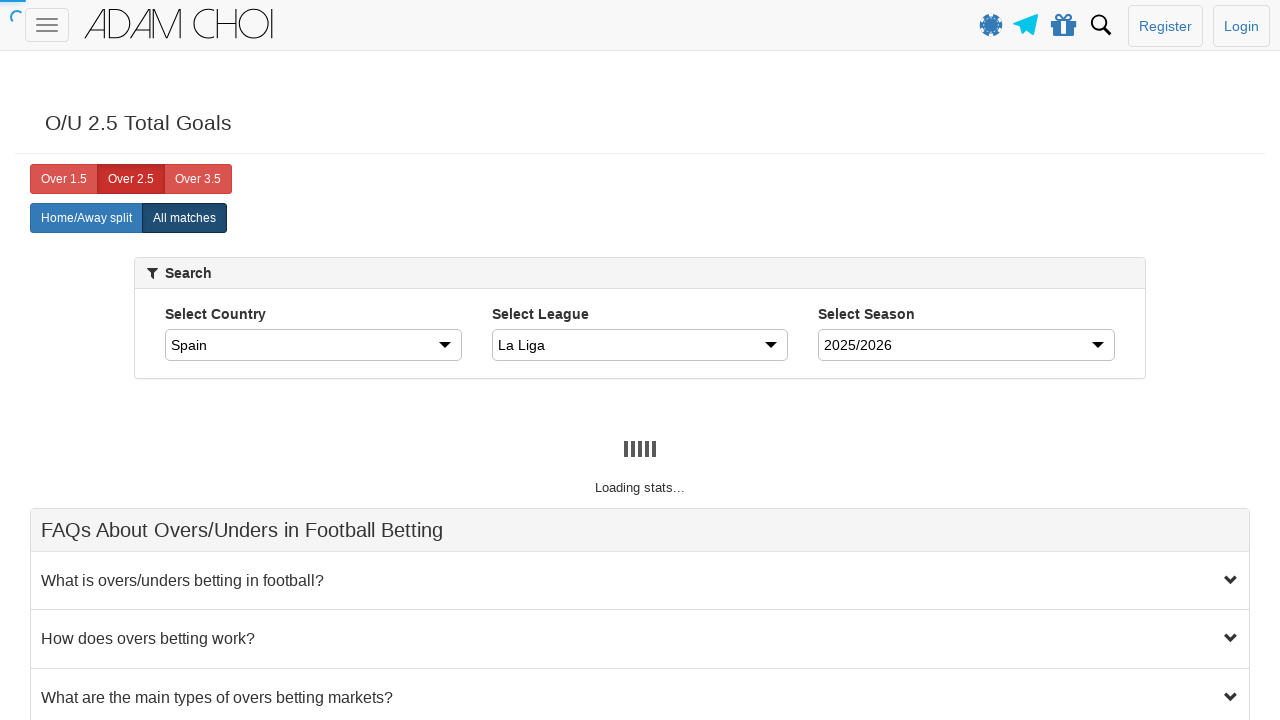

Table data loaded
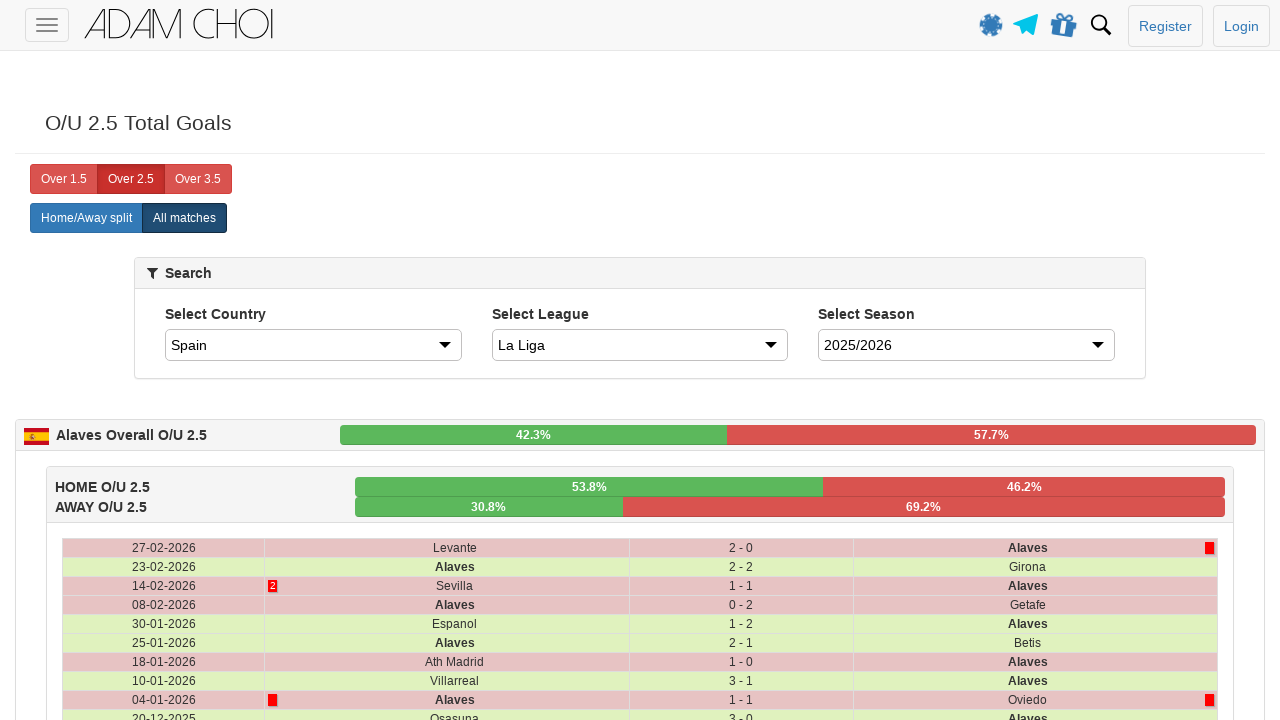

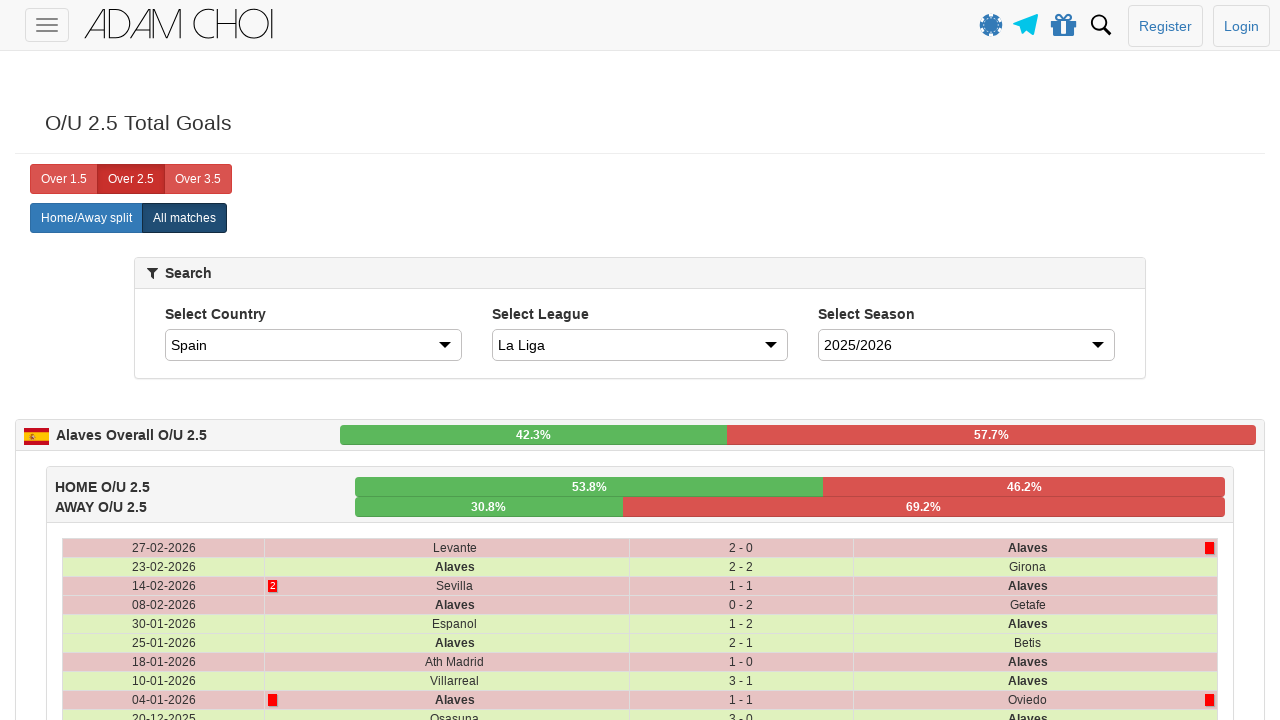